Tests that entering an invalid order number displays a "not found" error image on the order status page

Starting URL: https://qa-scooter.praktikum-services.ru/

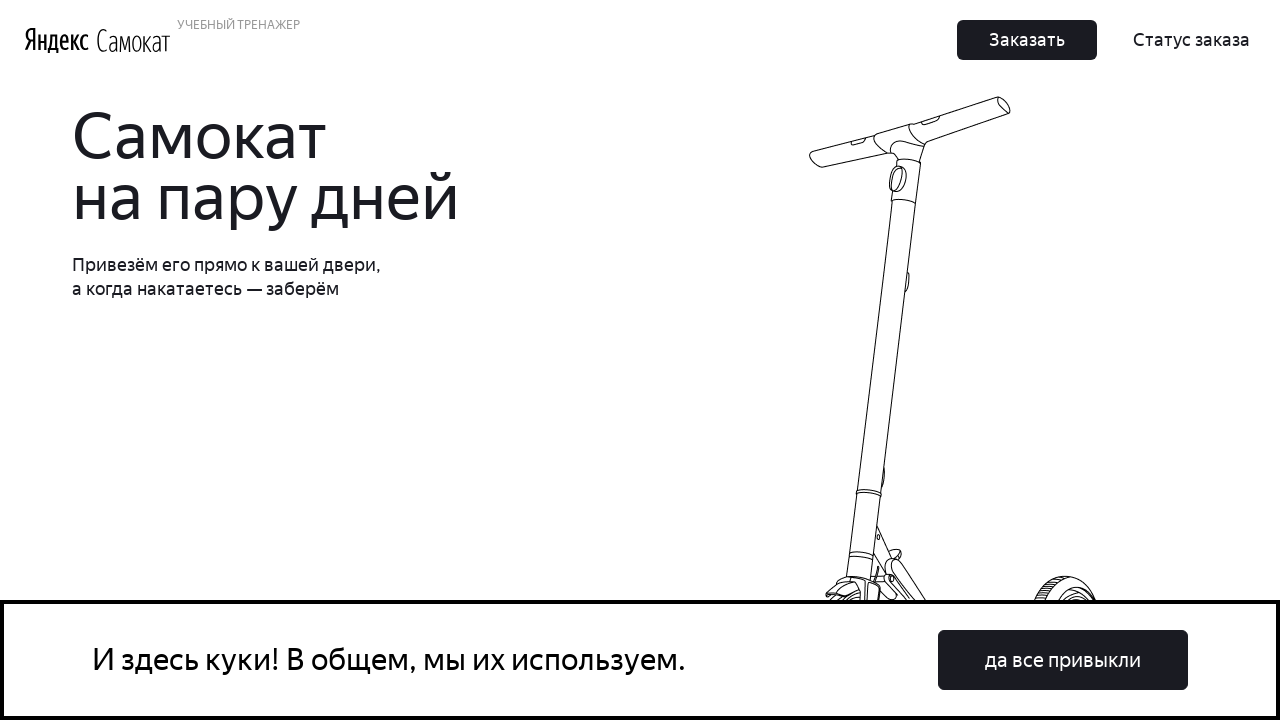

Clicked on order status link in header at (1192, 40) on .Header_Link__1TAG7
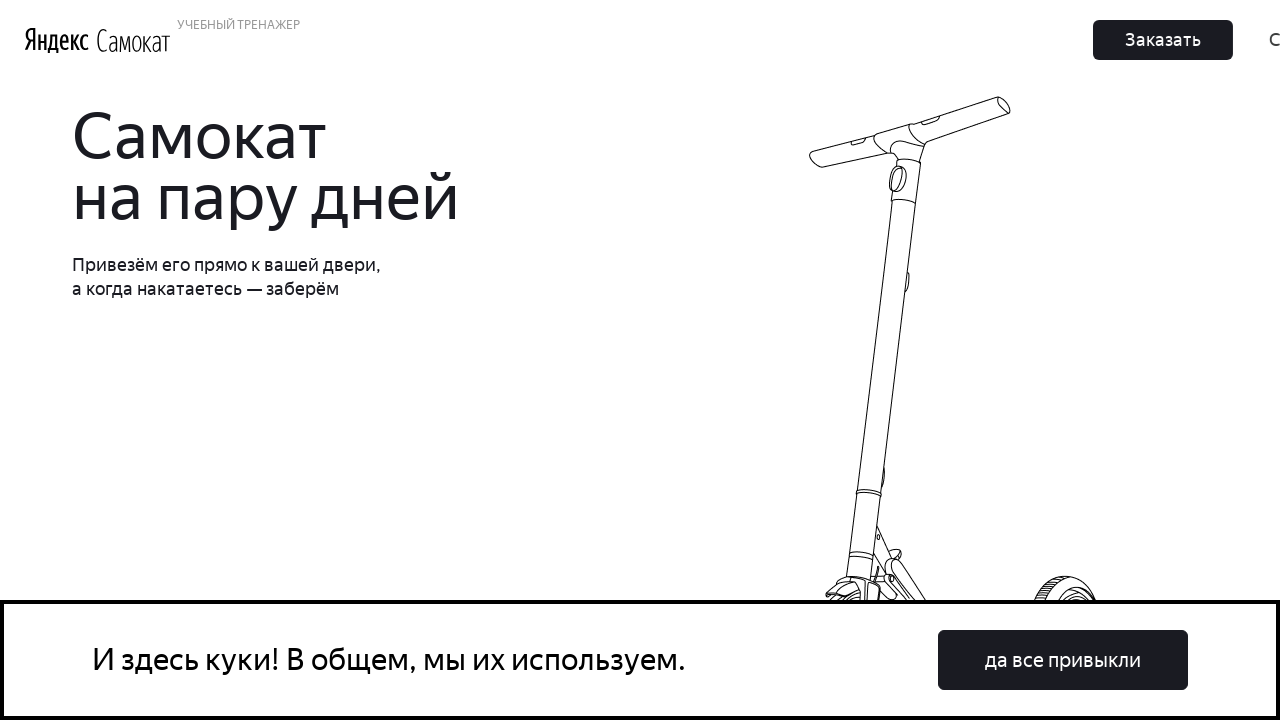

Entered invalid order number '3615589' in the search field on input[placeholder='Введите номер заказа']
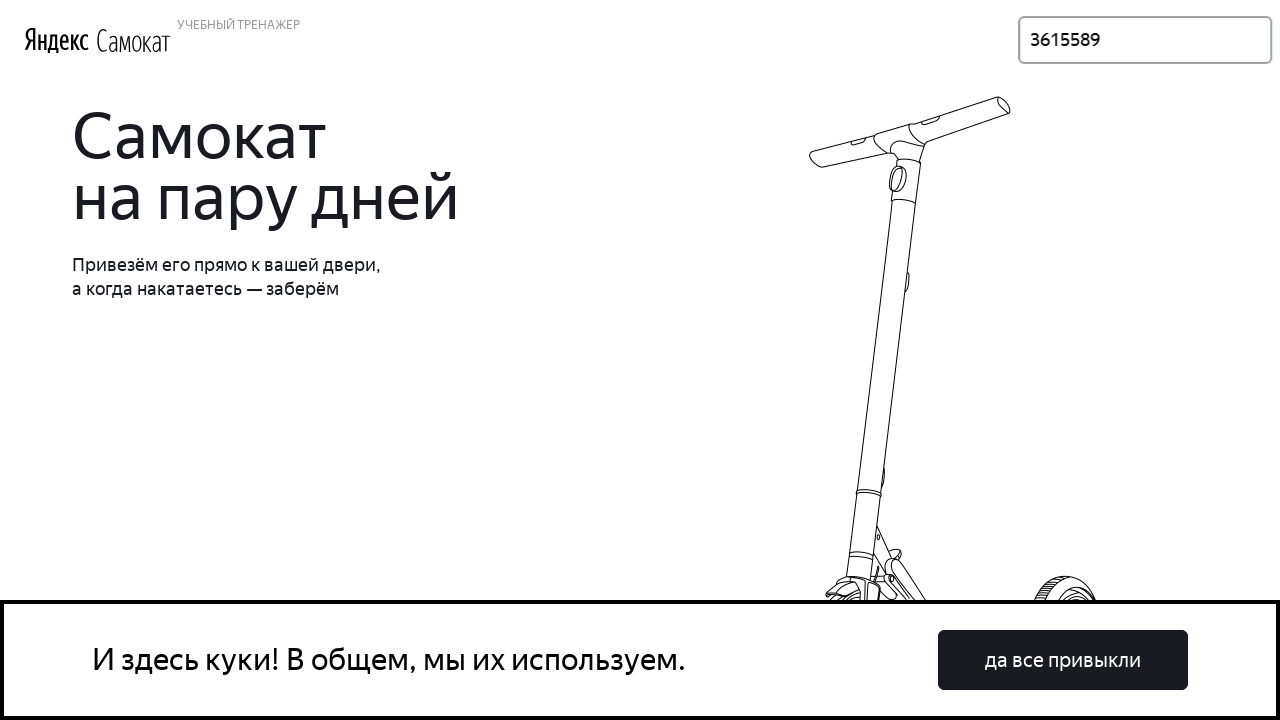

Clicked search button to submit the order number at (1216, 40) on .Button_Button__ra12g.Header_Button__28dPO
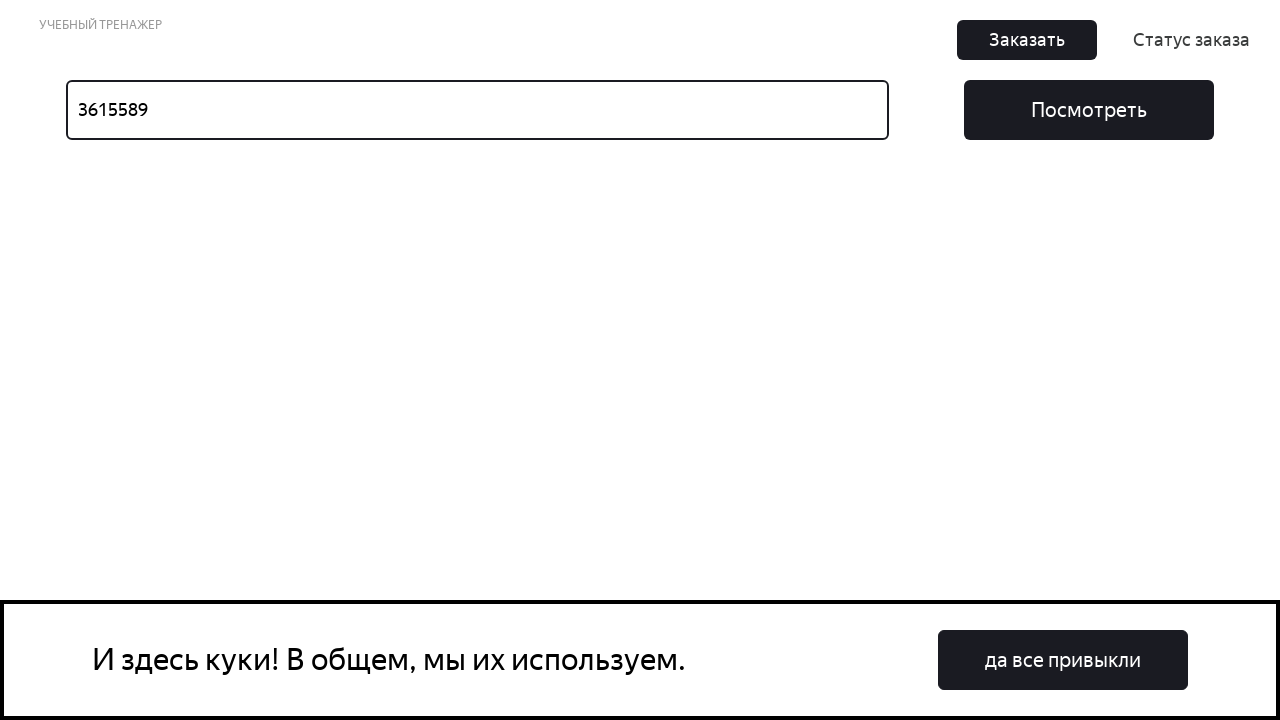

Waited for 'Not found' image to become visible
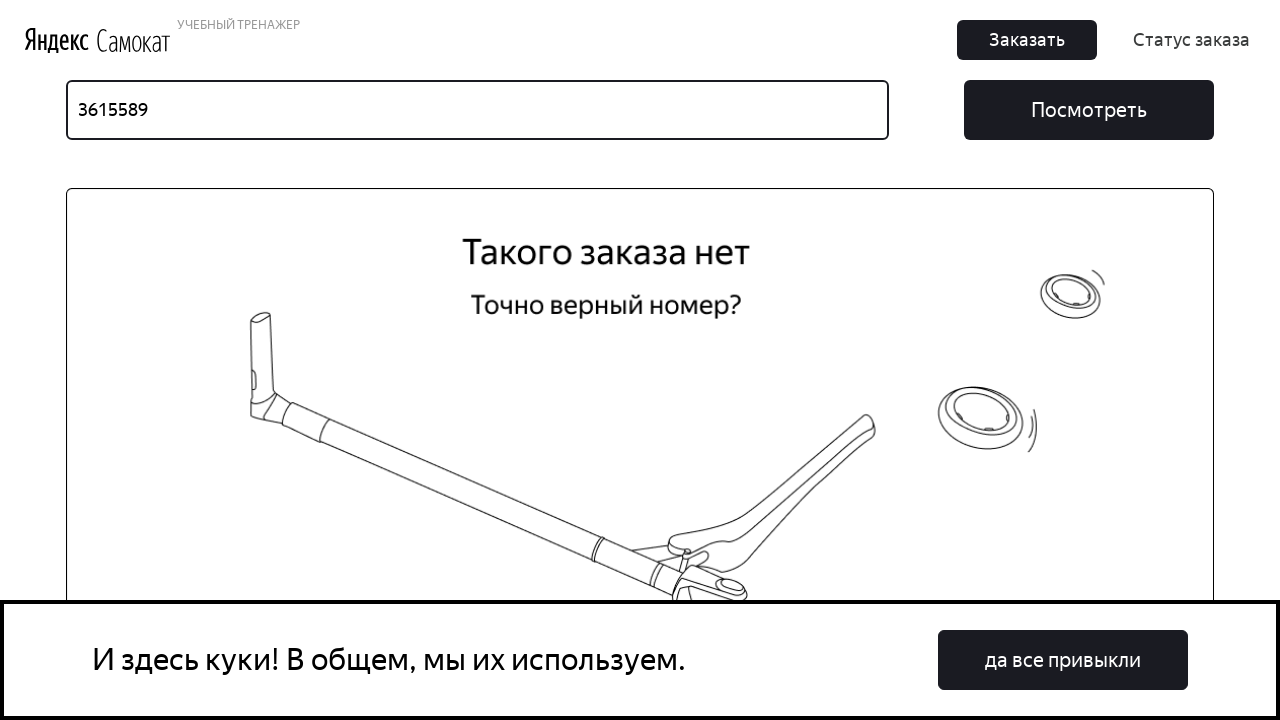

Verified that 'Not found' image is displayed
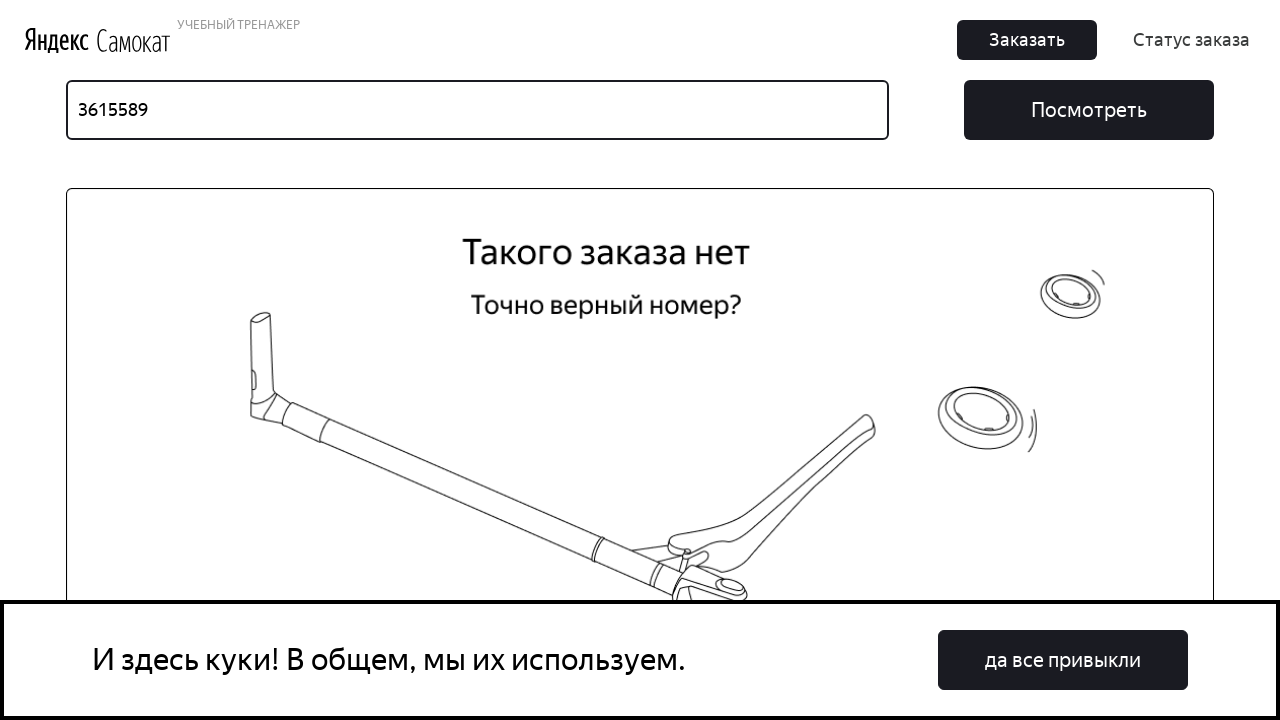

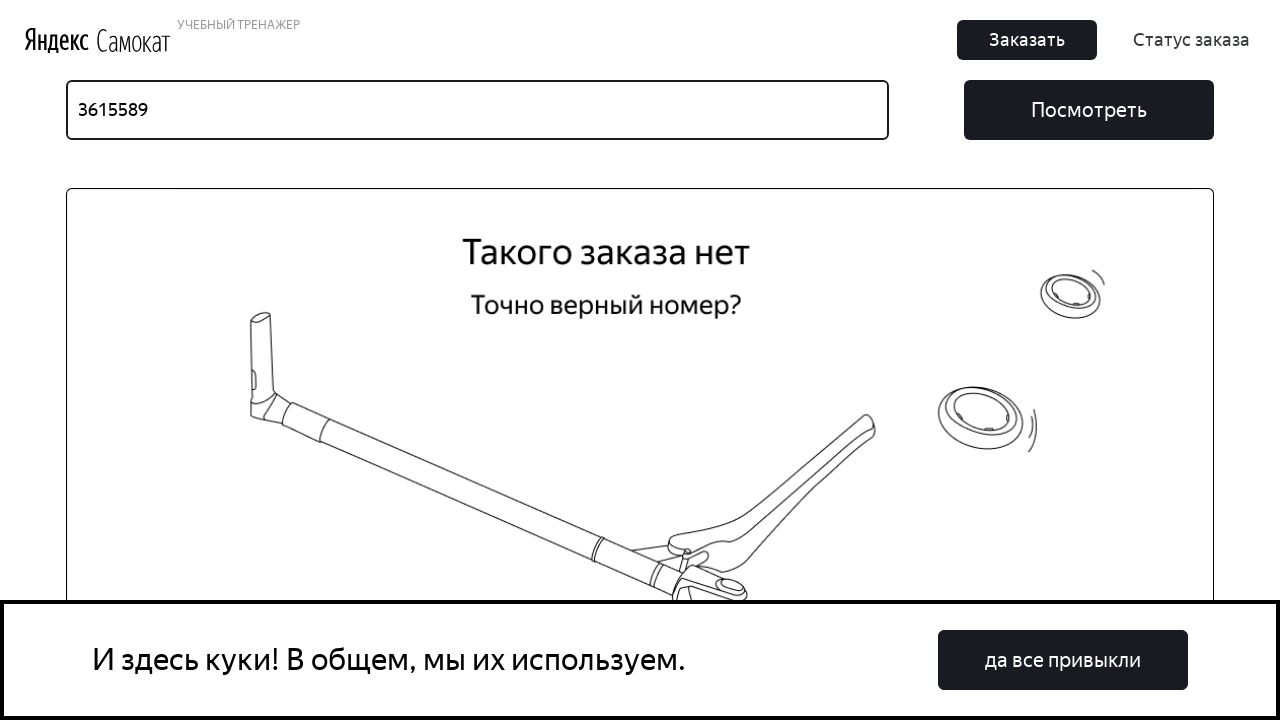